Tests keyboard input functionality by typing text, selecting all with keyboard shortcut, and deleting with backspace

Starting URL: http://the-internet.herokuapp.com/key_presses

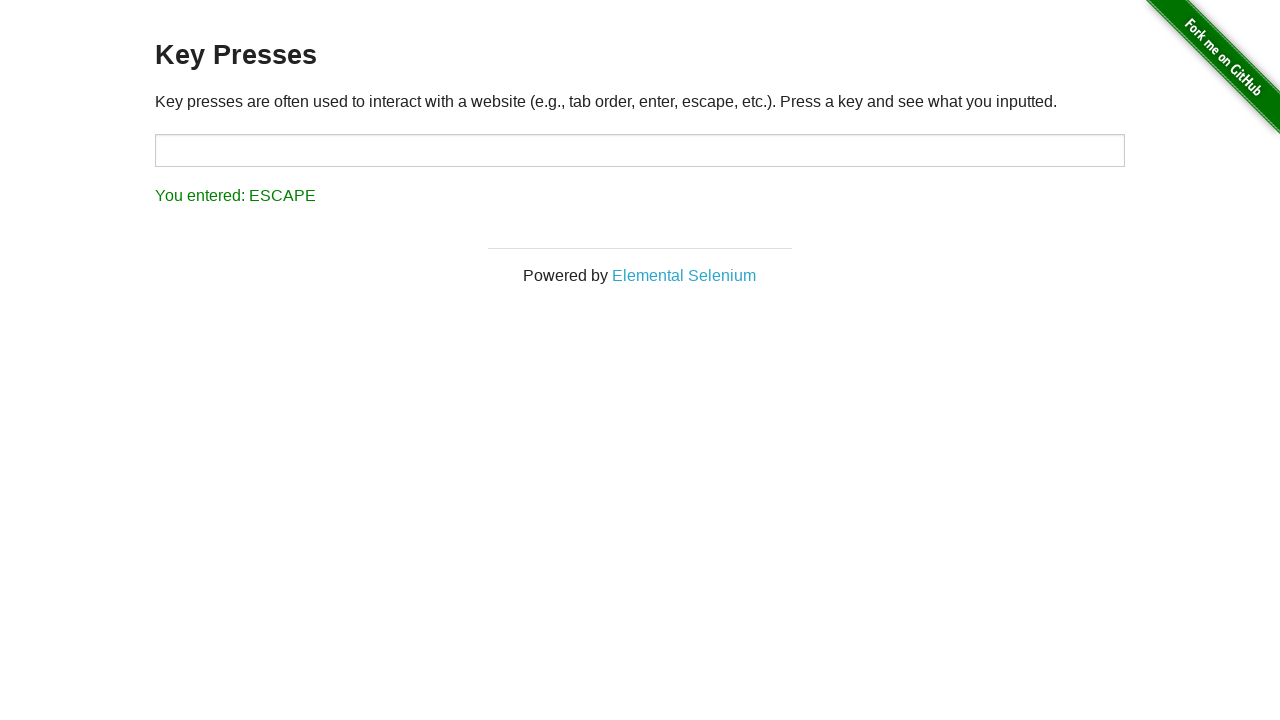

Filled target input field with 'Hello World' on #target
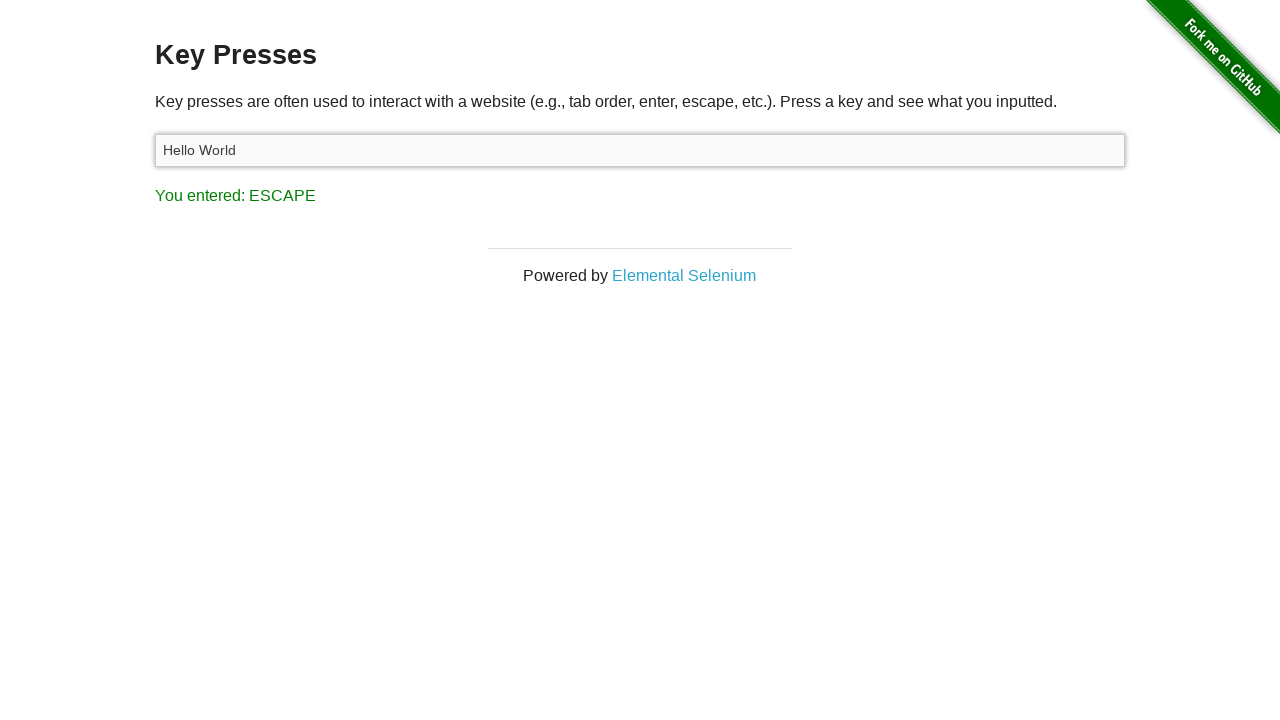

Clicked on target input field at (640, 150) on #target
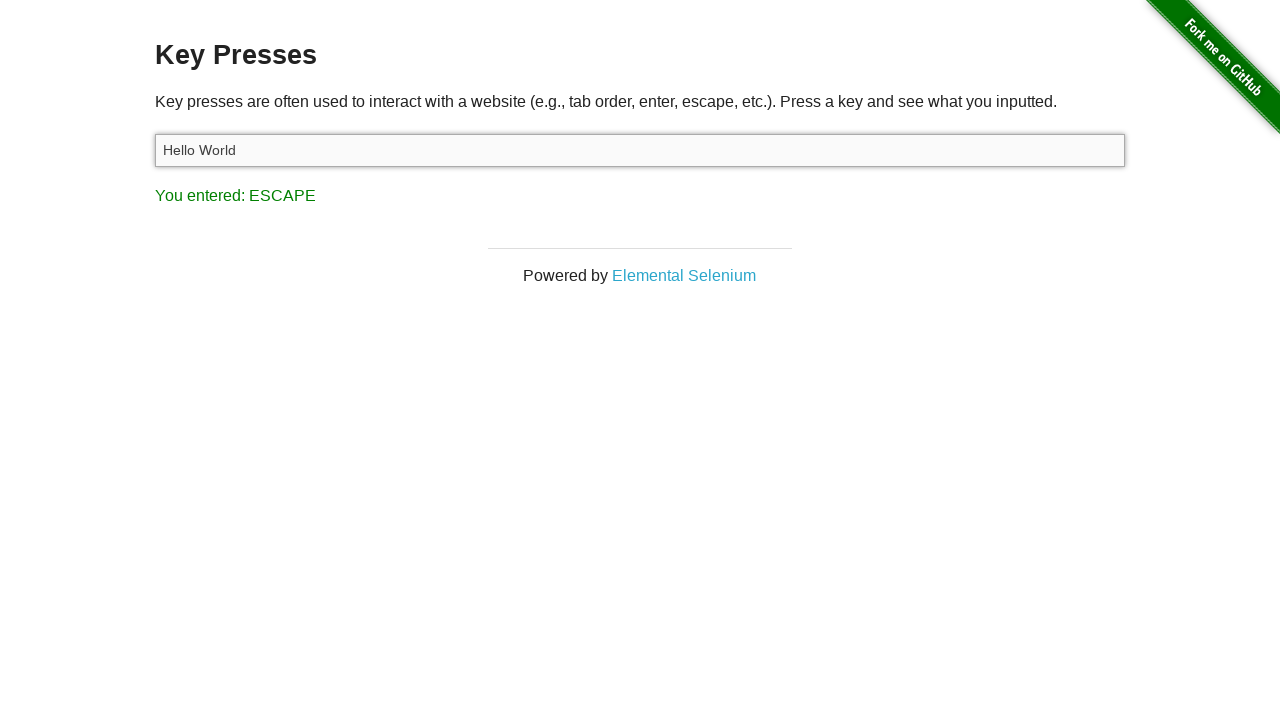

Pressed Control+A to select all text
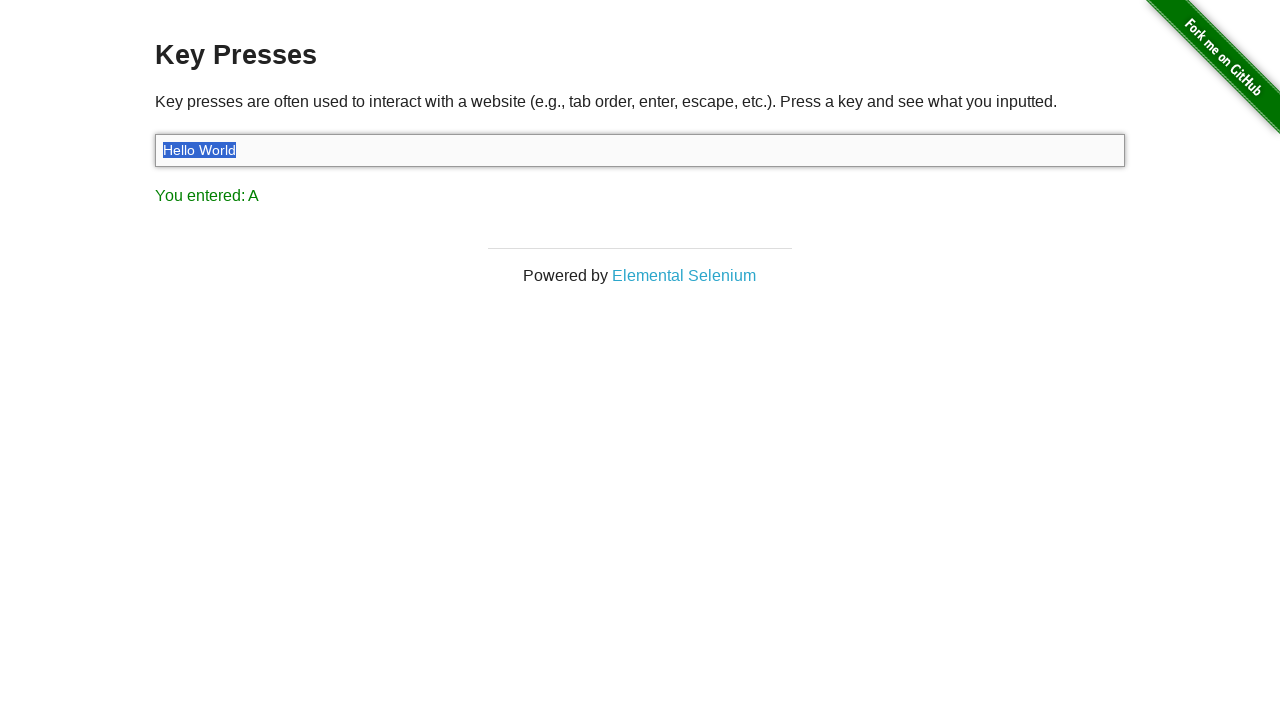

Pressed Backspace to delete selected text
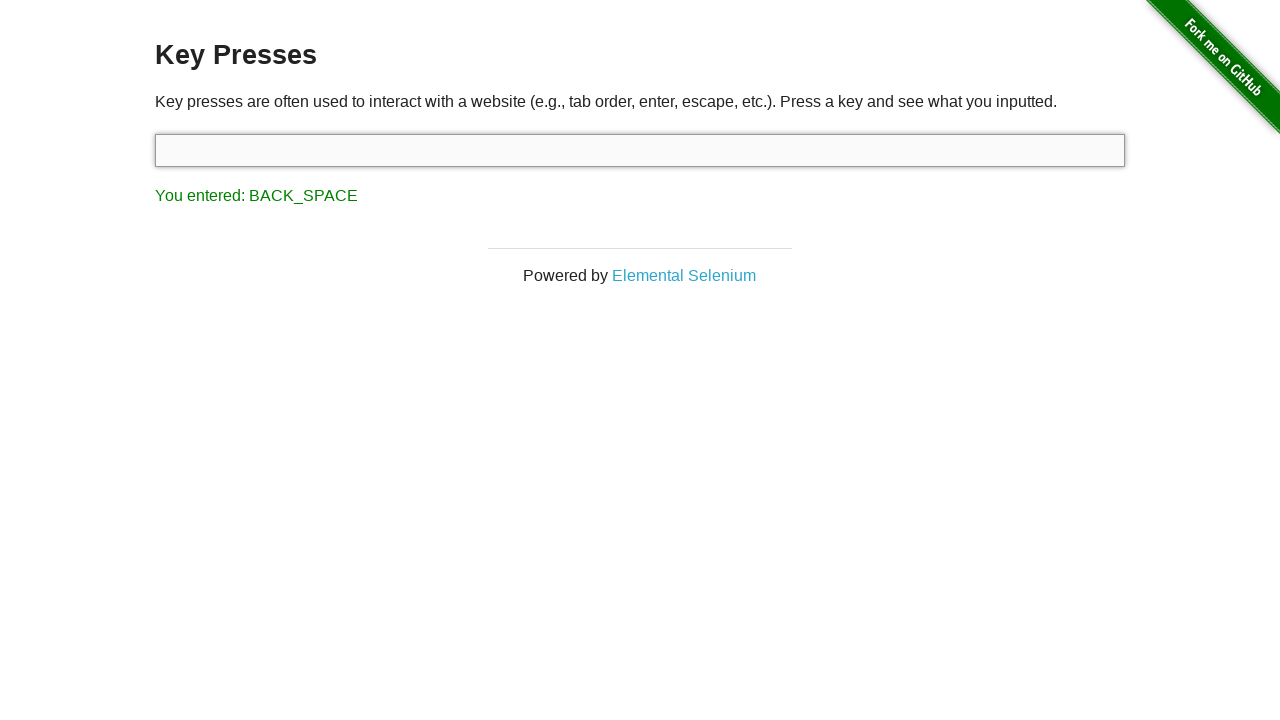

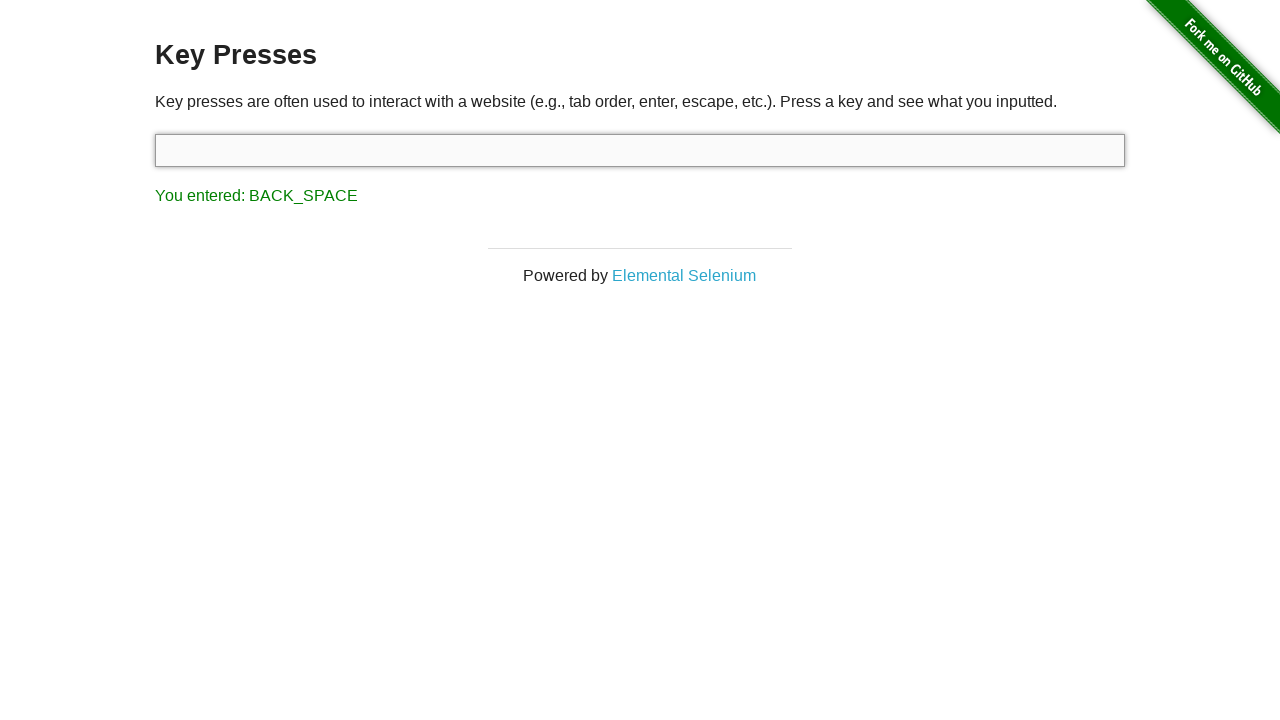